Navigates to the Rahul Shetty Academy client page and sets up the browser window

Starting URL: https://rahulshettyacademy.com/client

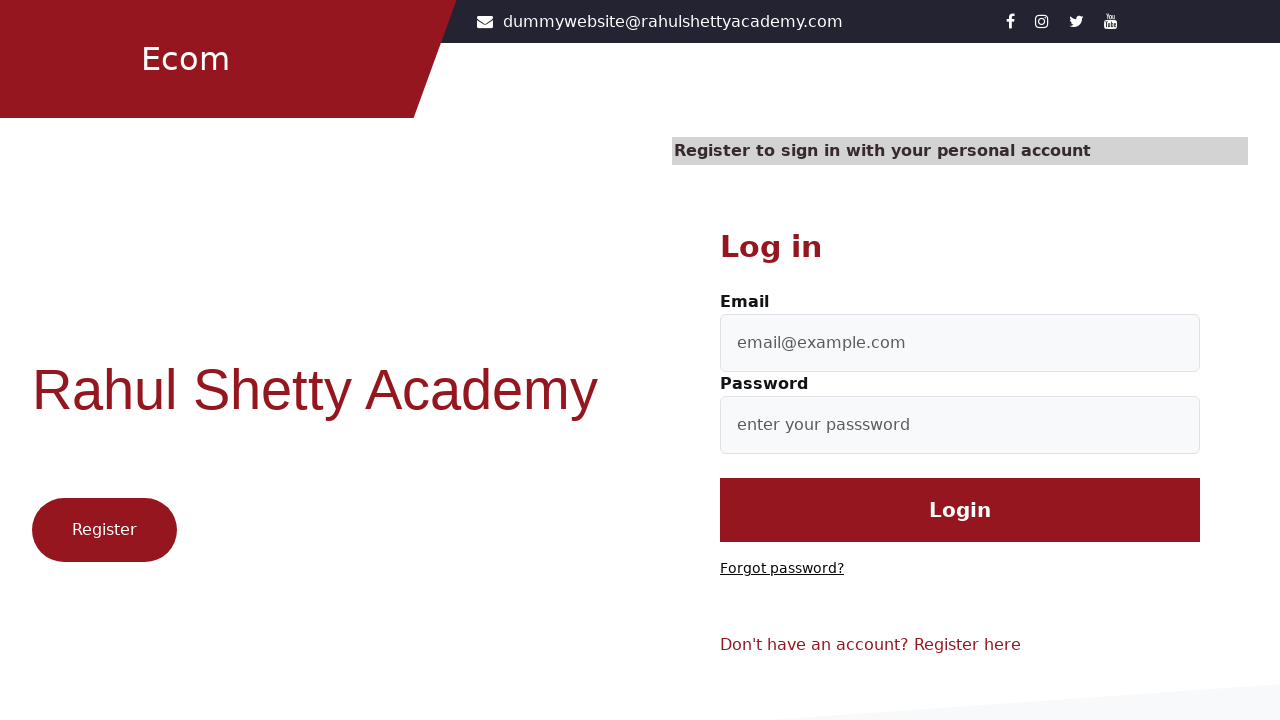

Waited for page to fully load on Rahul Shetty Academy client page
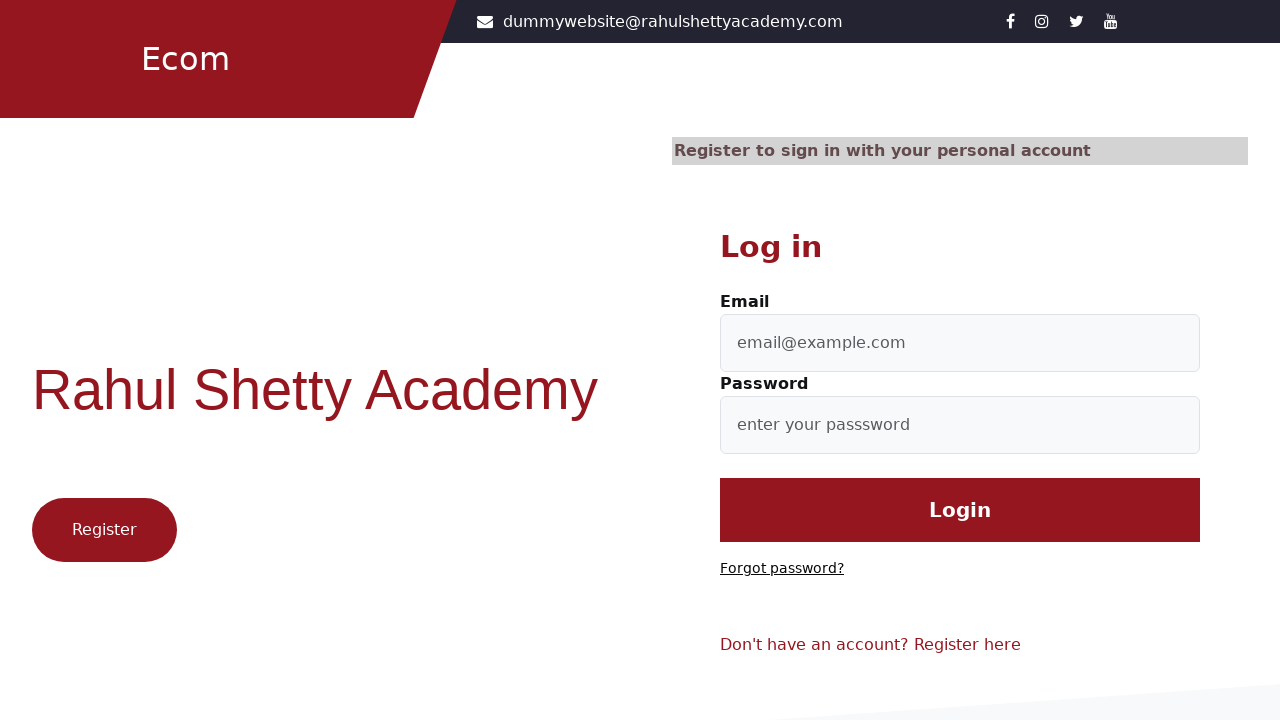

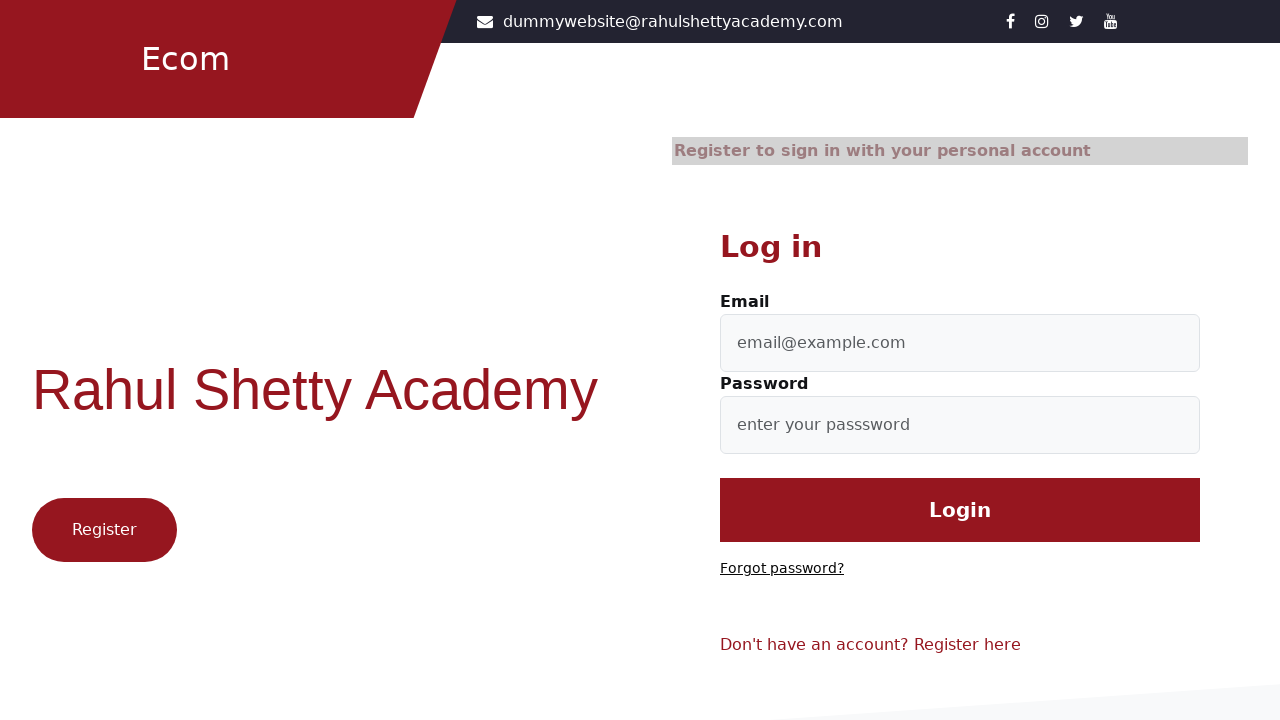